Tests YouTube search functionality by entering "mr beast" in the search box and pressing Enter to submit the search

Starting URL: https://www.youtube.com/

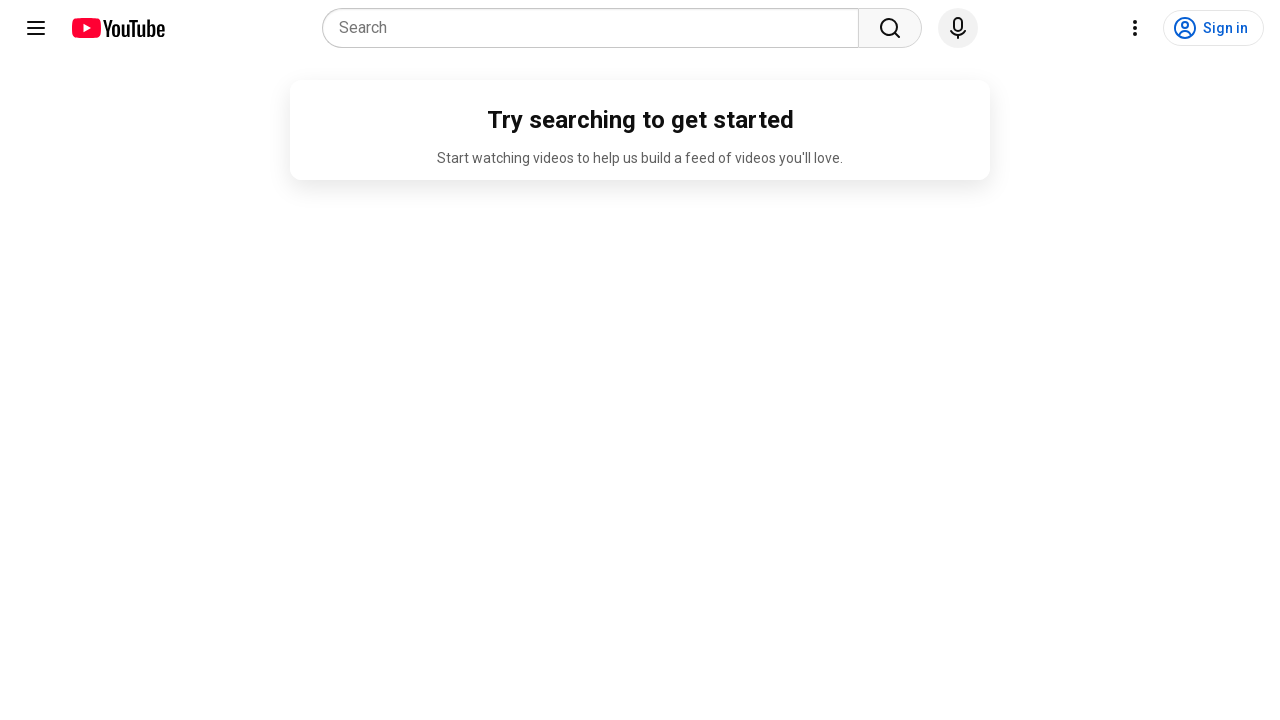

Filled YouTube search box with 'mr beast' on input[name='search_query']
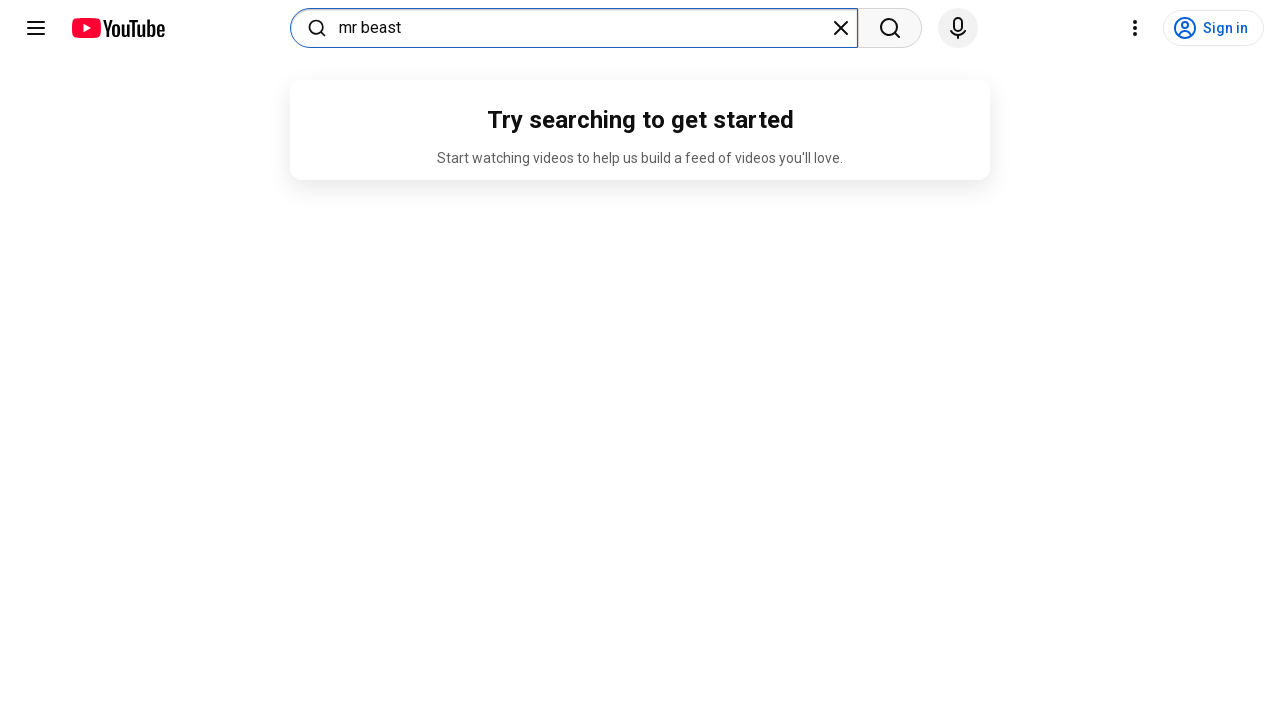

Pressed Enter to submit YouTube search for 'mr beast' on input[name='search_query']
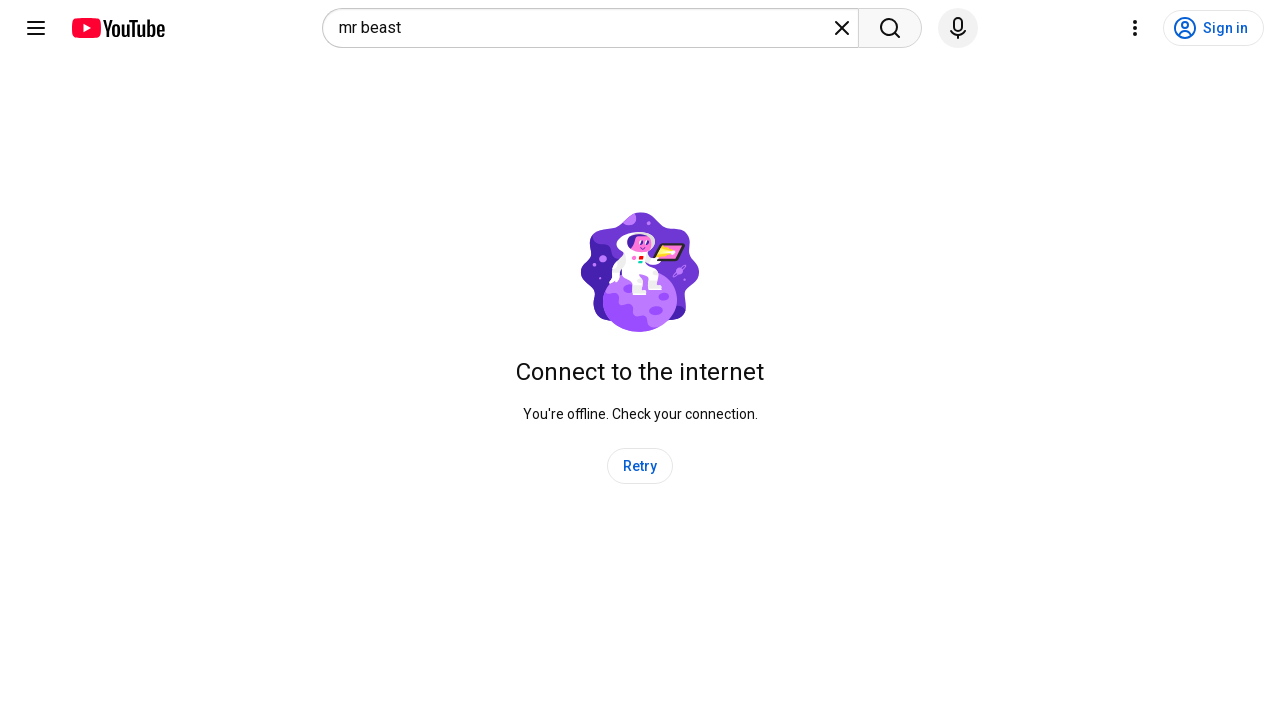

Search results loaded and network idle
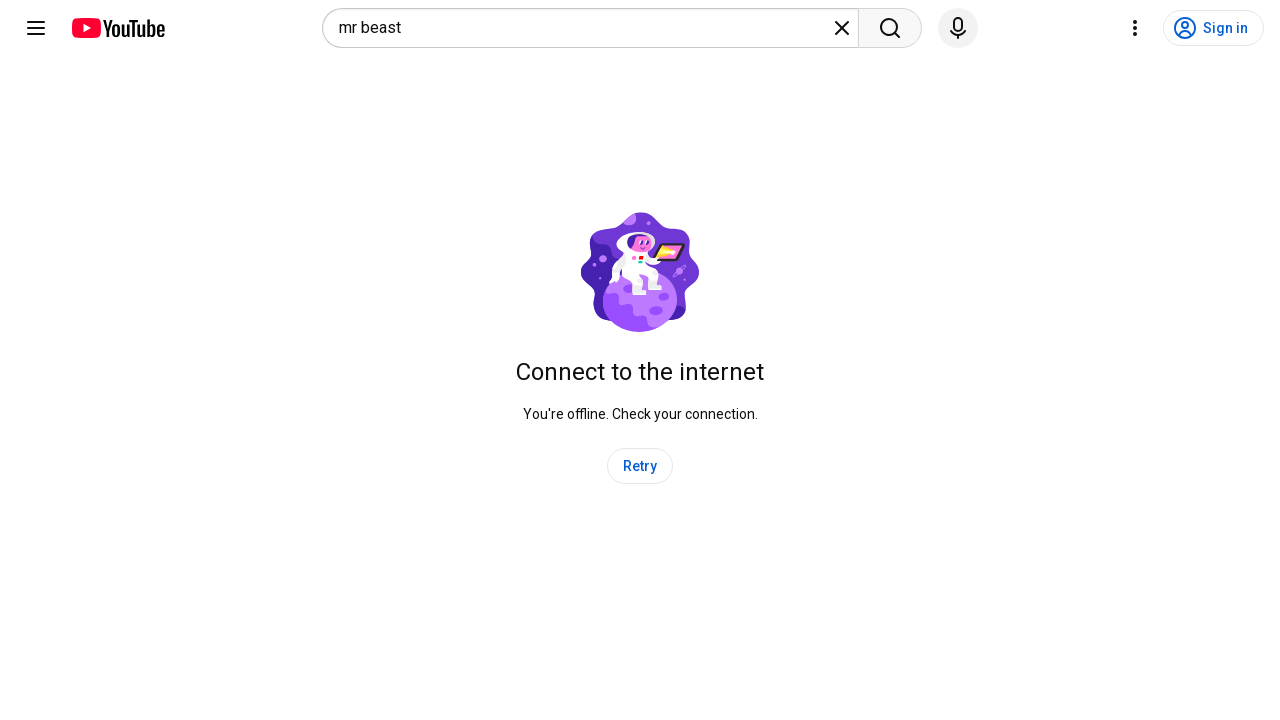

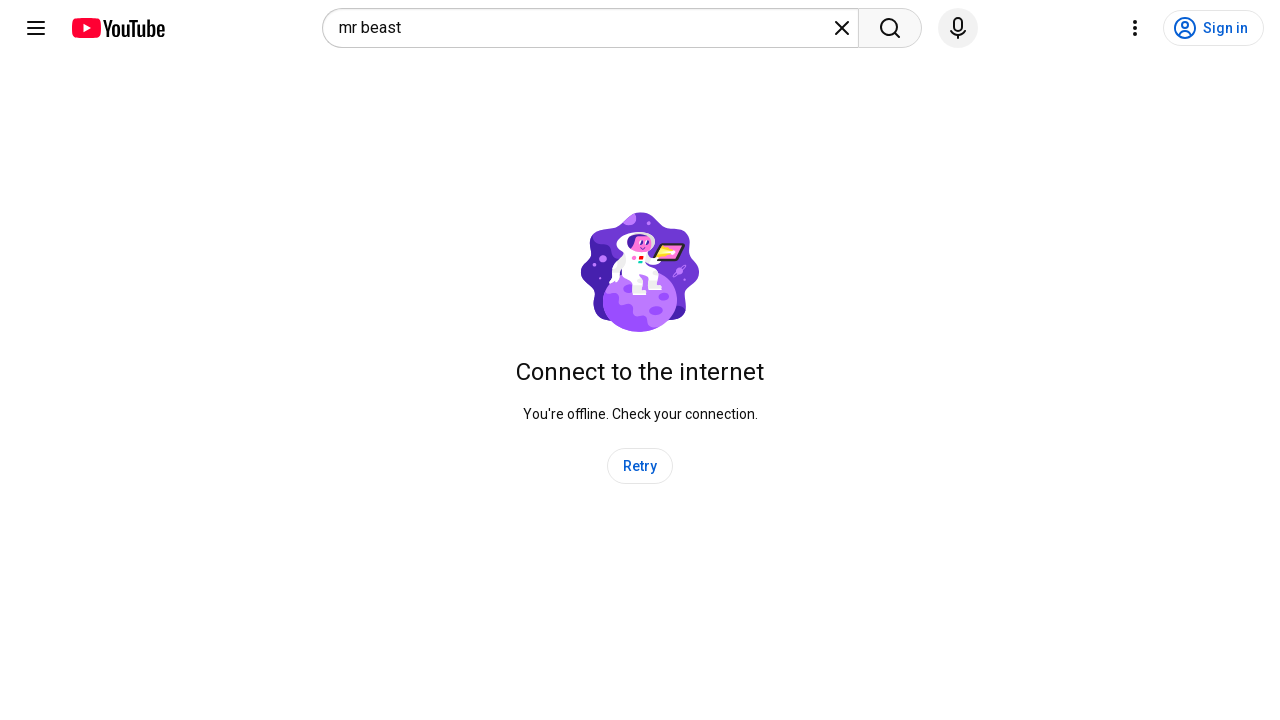